Navigates to a demo page with links and verifies that all links on the page are accessible by finding all anchor elements

Starting URL: https://demoqa.com/links

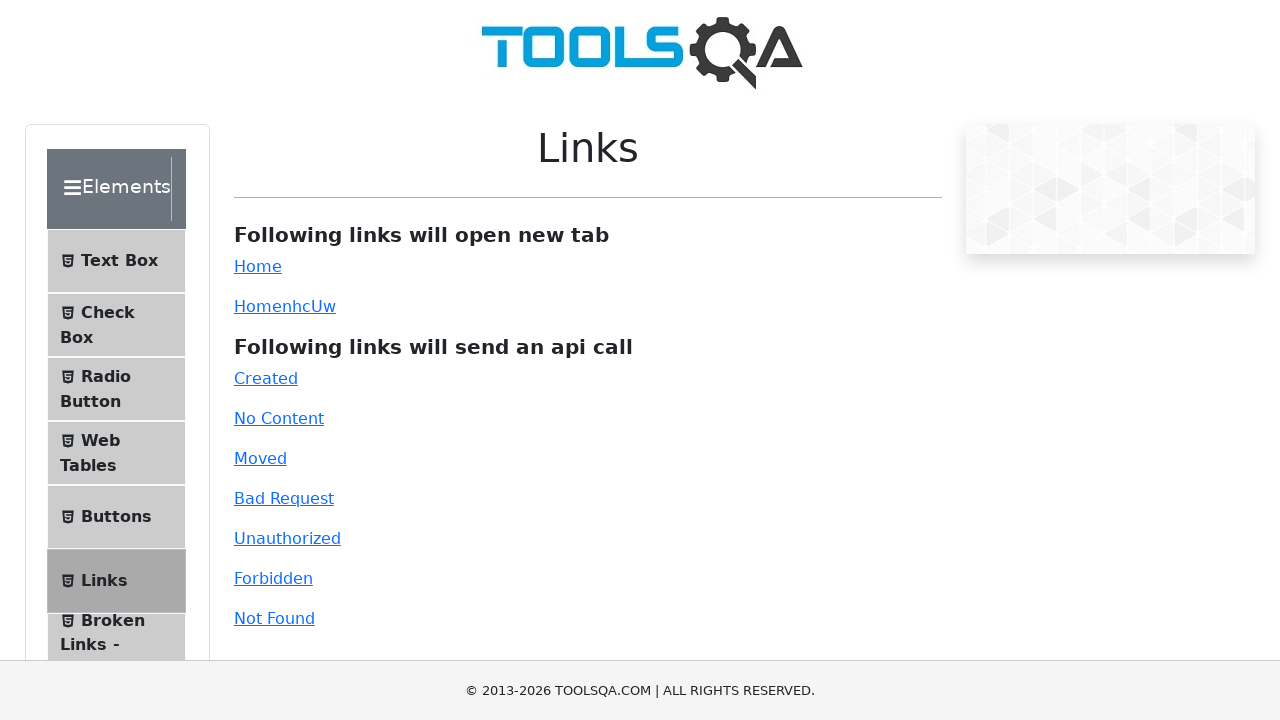

Navigated to demo page with links at https://demoqa.com/links
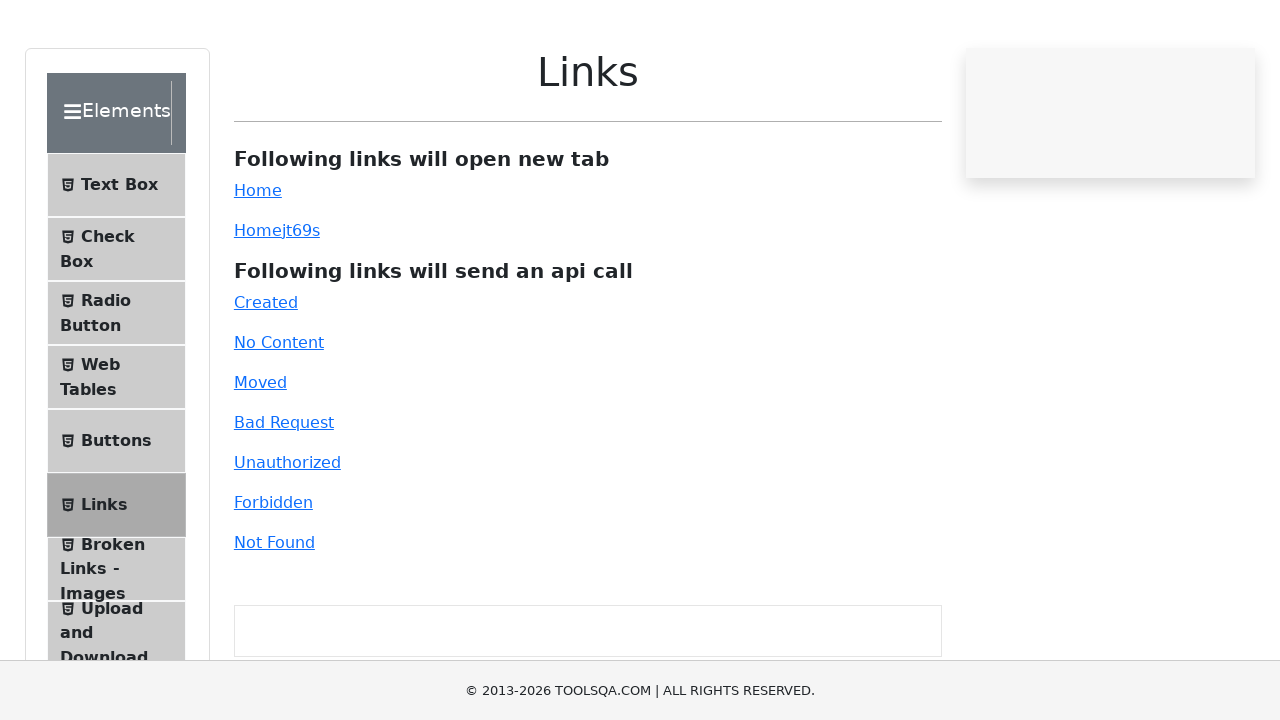

Waited for anchor elements to load on page
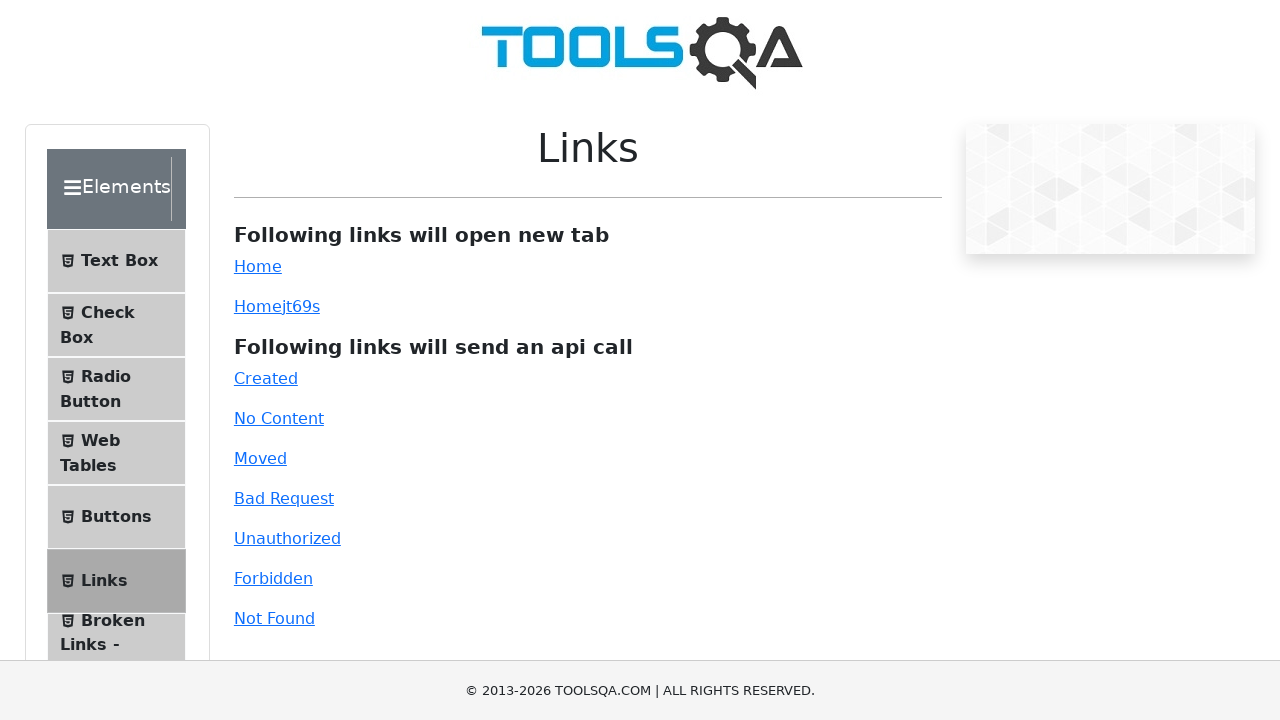

Found 43 anchor elements on the page
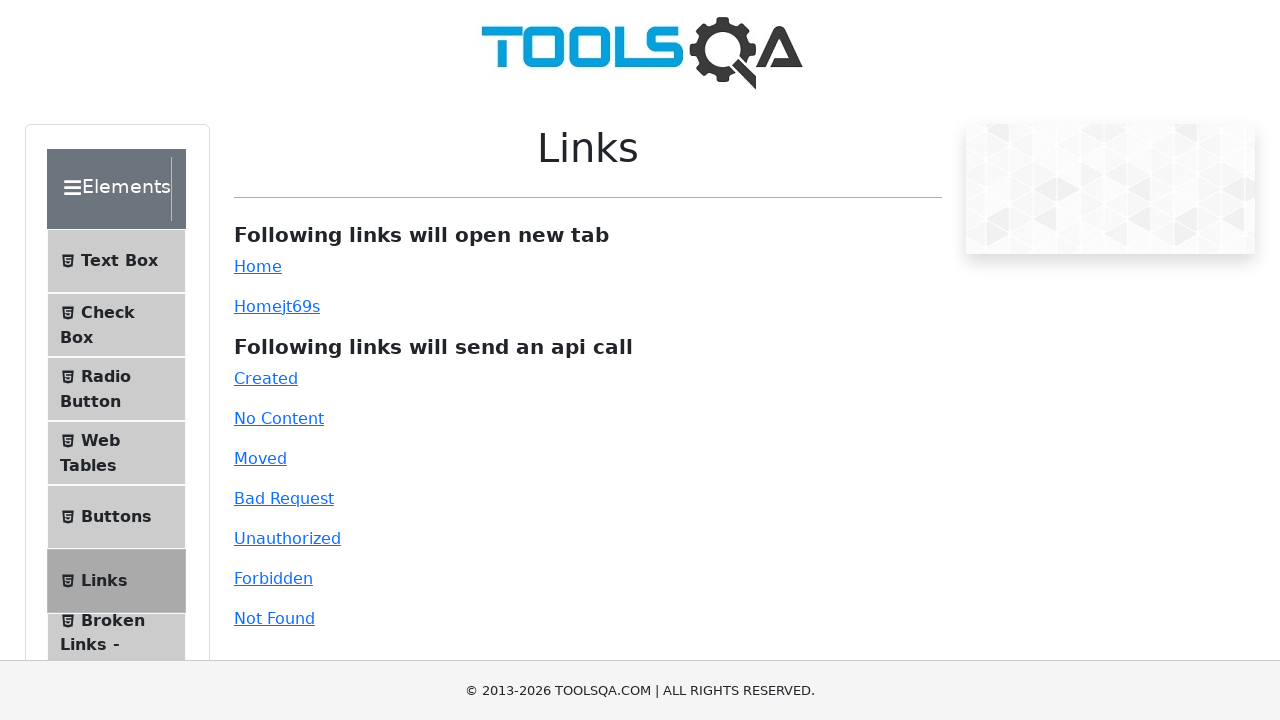

Verified that all links on the page are accessible
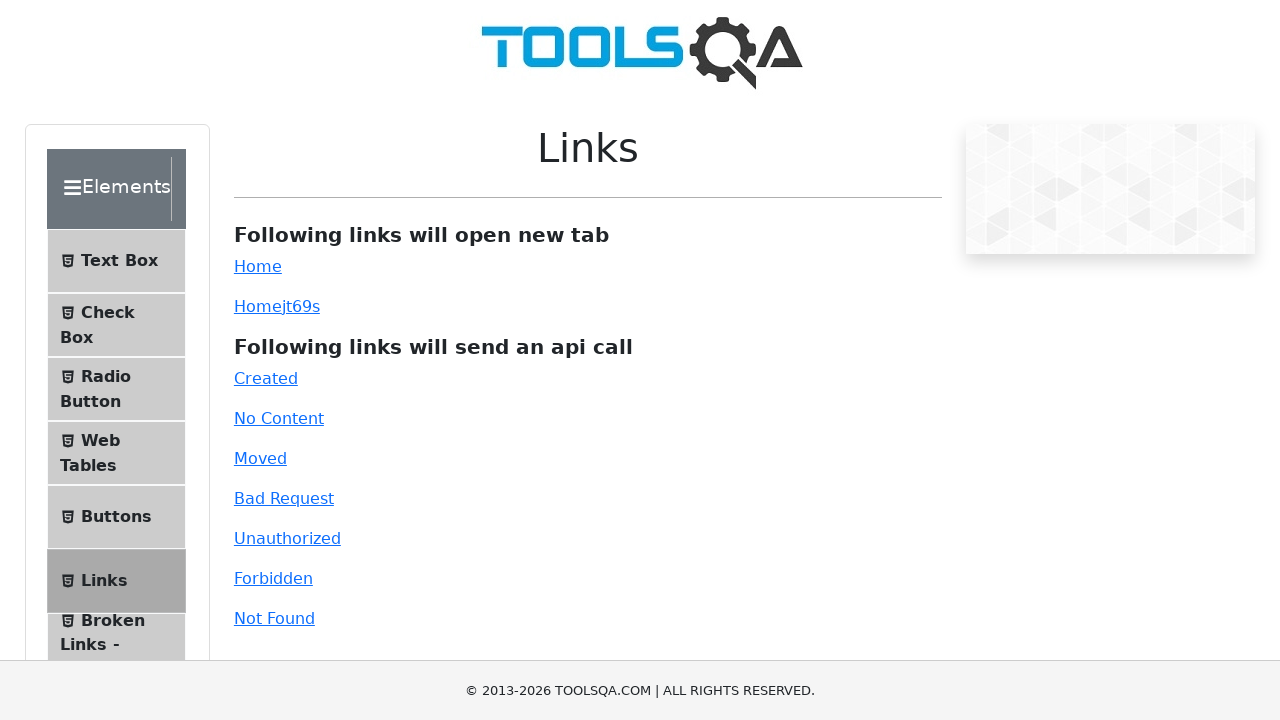

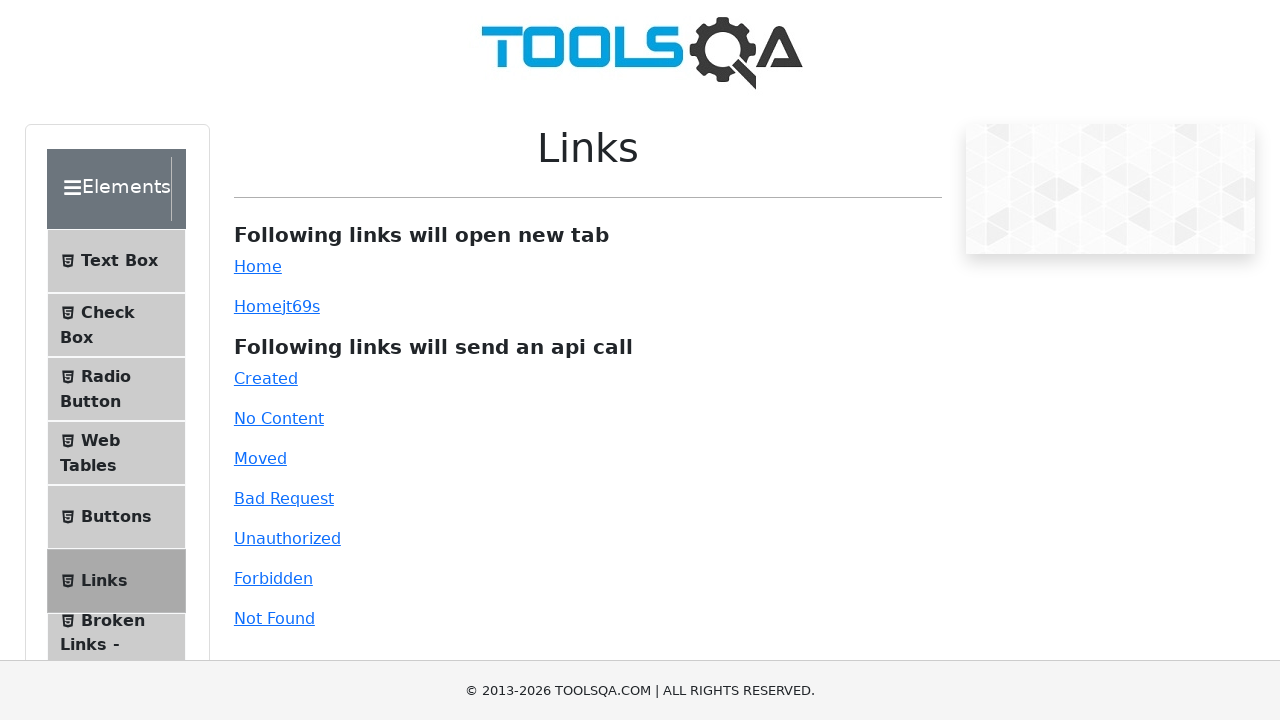